Tests single-select dropdown by selecting options using different methods (index, value, visible text)

Starting URL: http://antoniotrindade.com.br/treinoautomacao/elementsweb.html

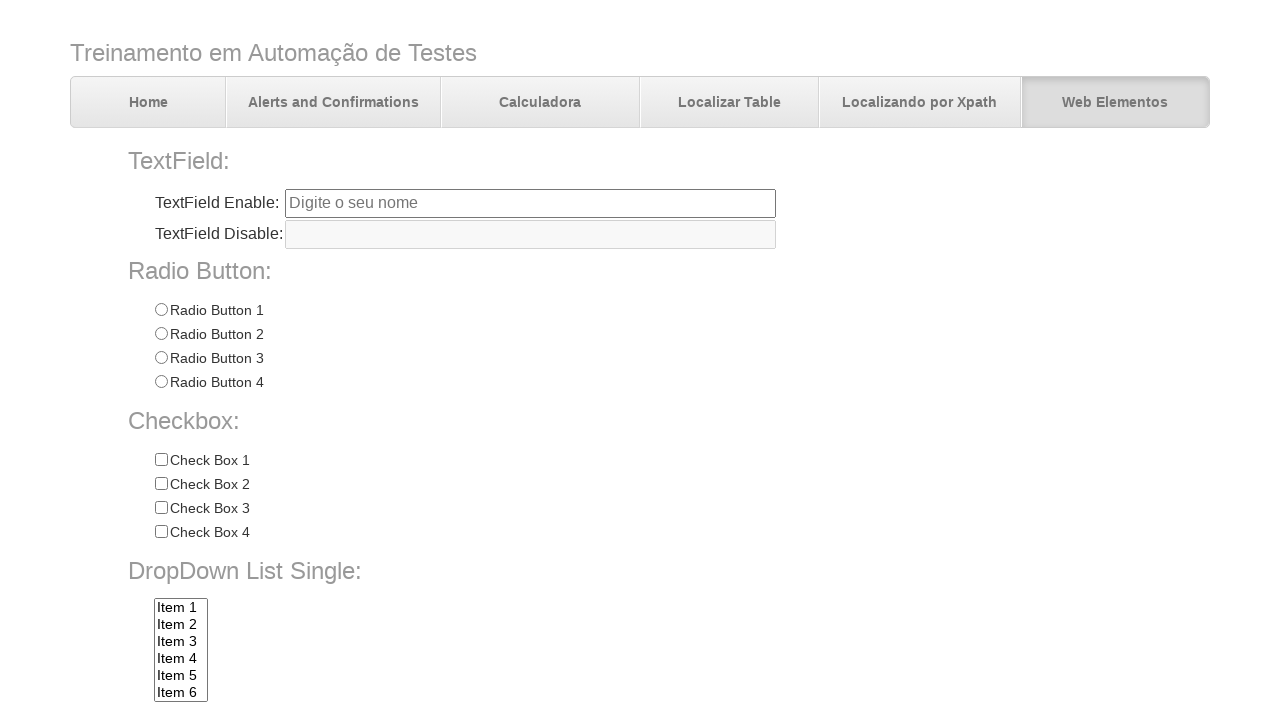

Waited for single-select dropdown to load
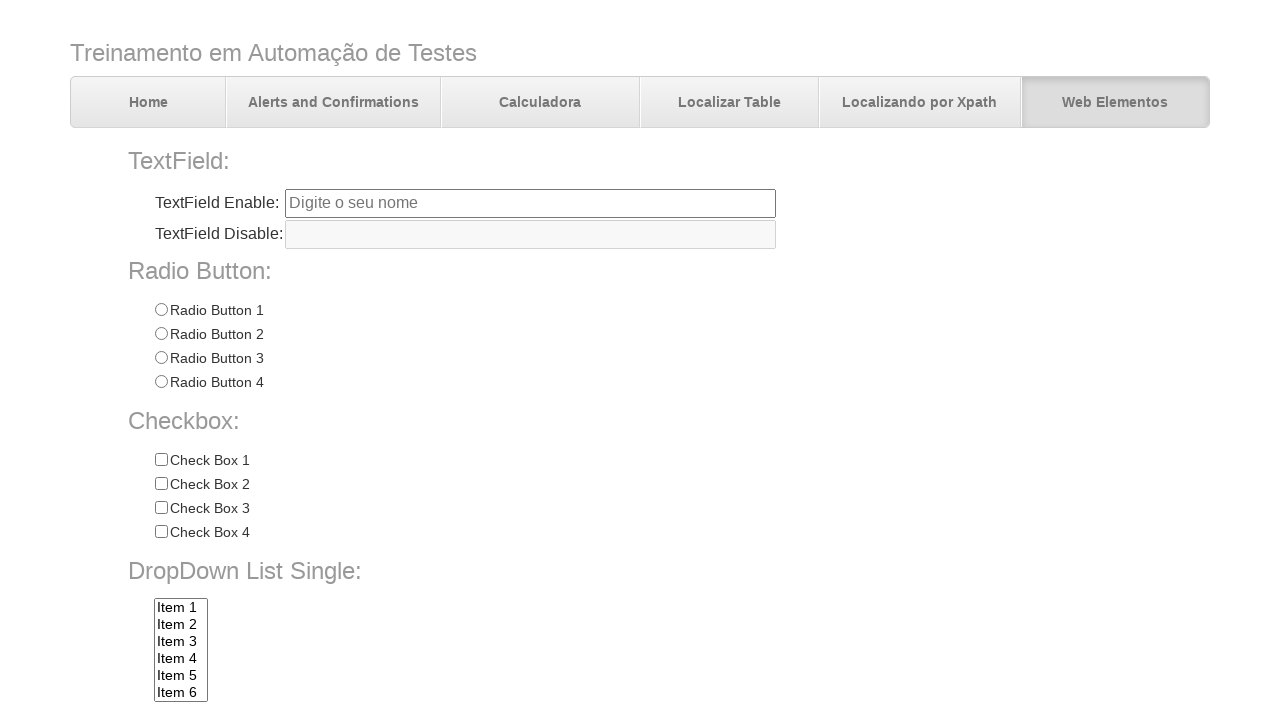

Selected dropdown option by index 1 (second item) on select[name='dropdownlist']
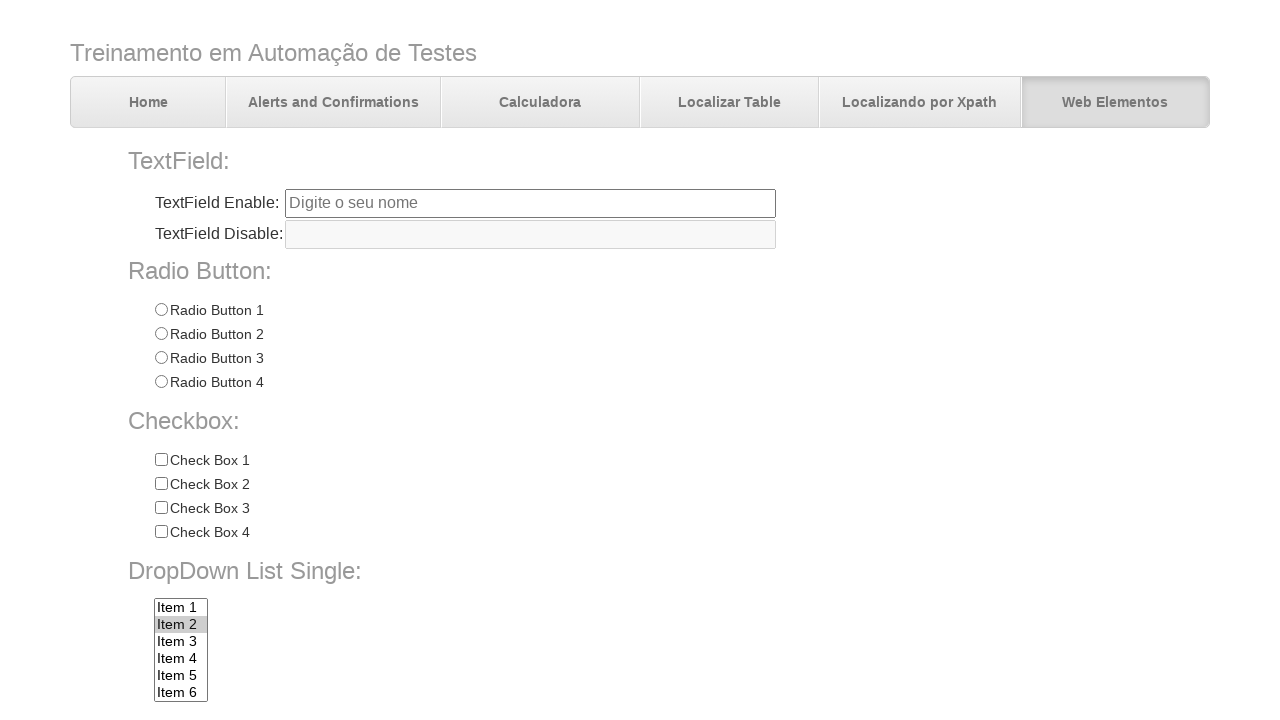

Selected dropdown option by value 'item5' on select[name='dropdownlist']
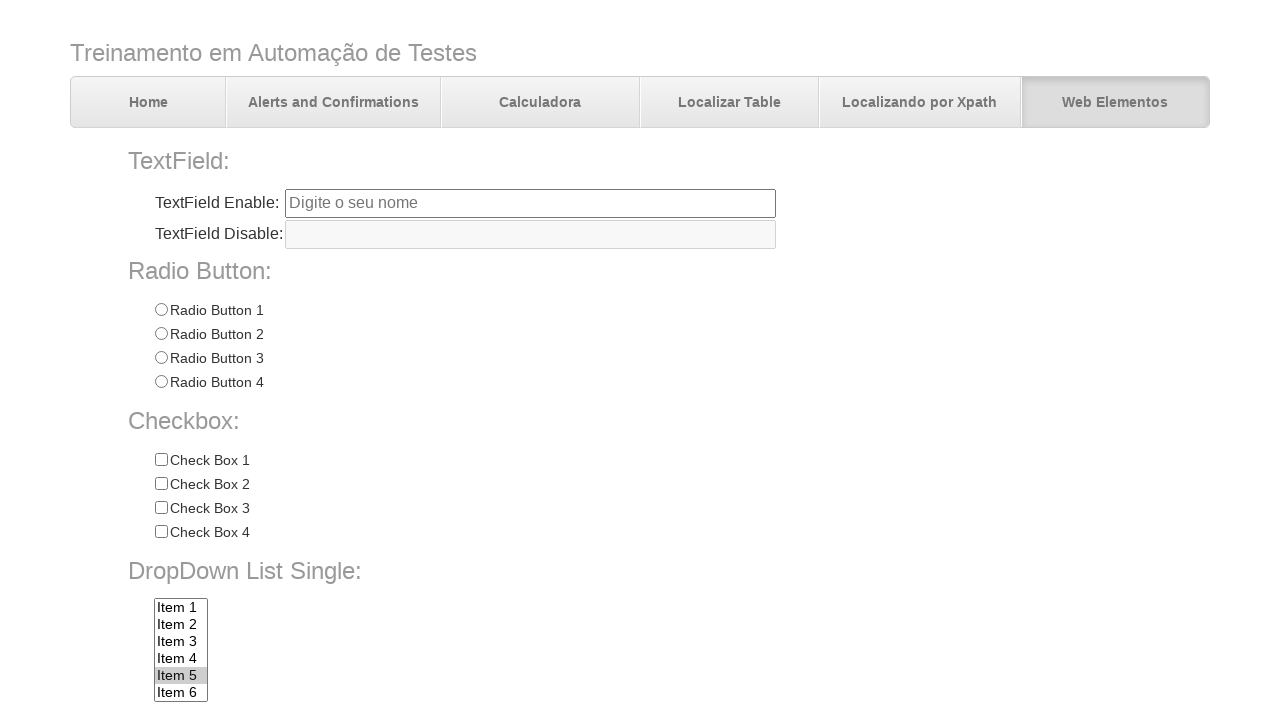

Selected dropdown option by visible text 'Item 7' on select[name='dropdownlist']
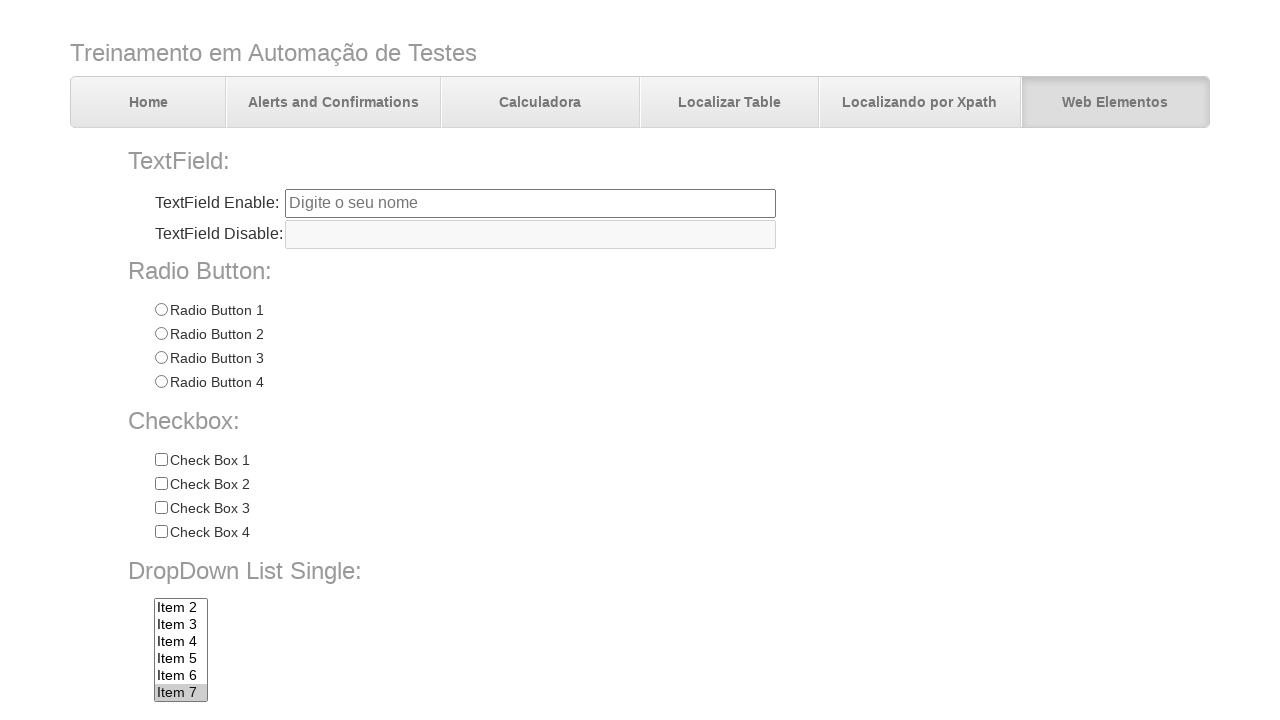

Retrieved current dropdown selection value
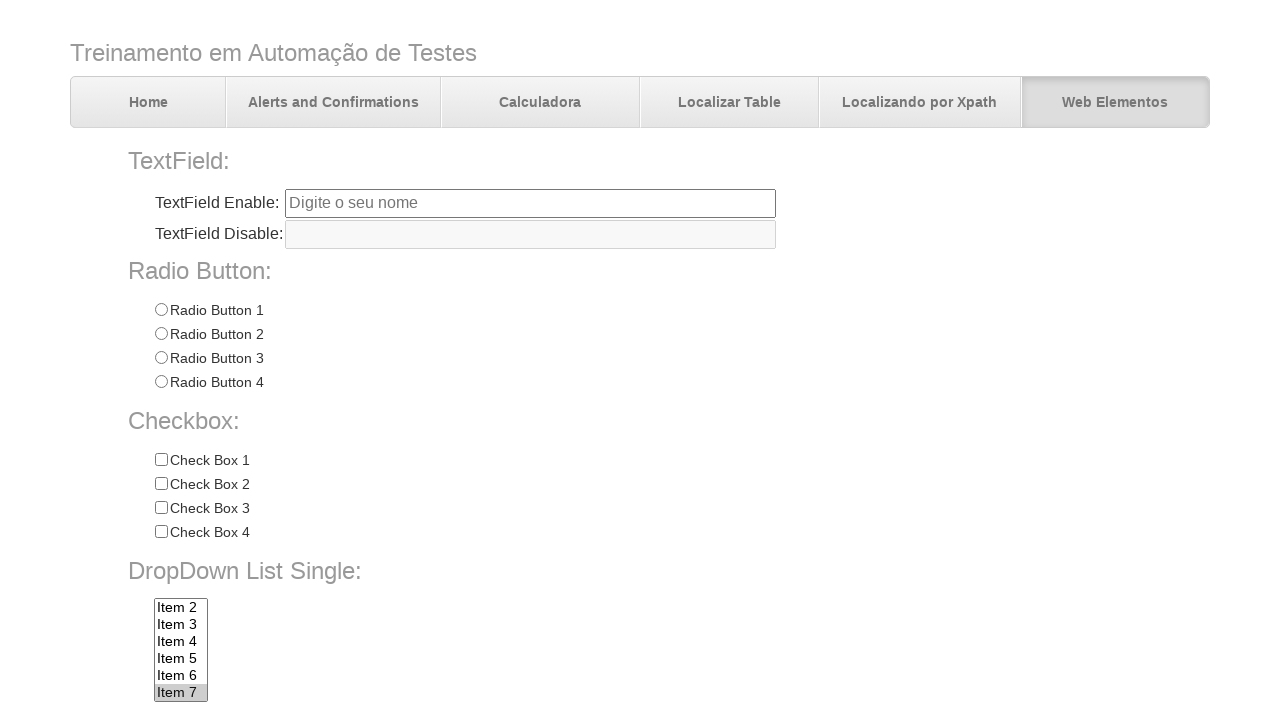

Verified that 'Item 7' (item7) is selected
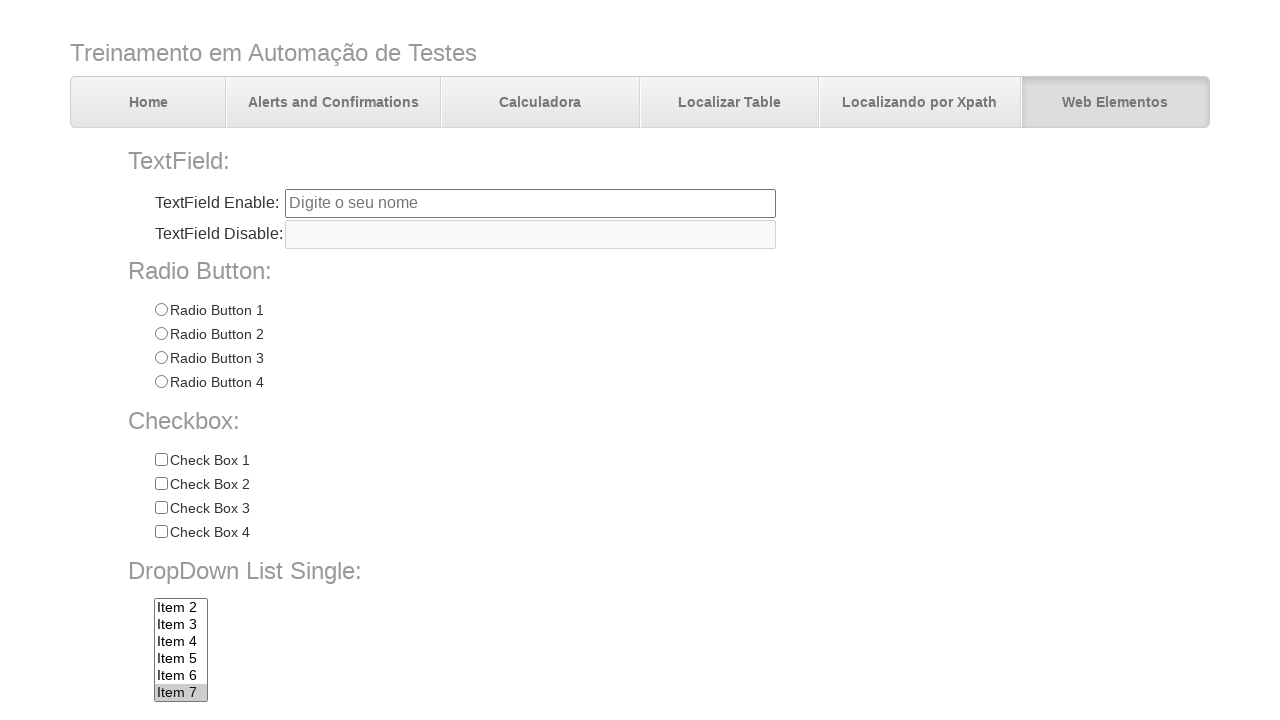

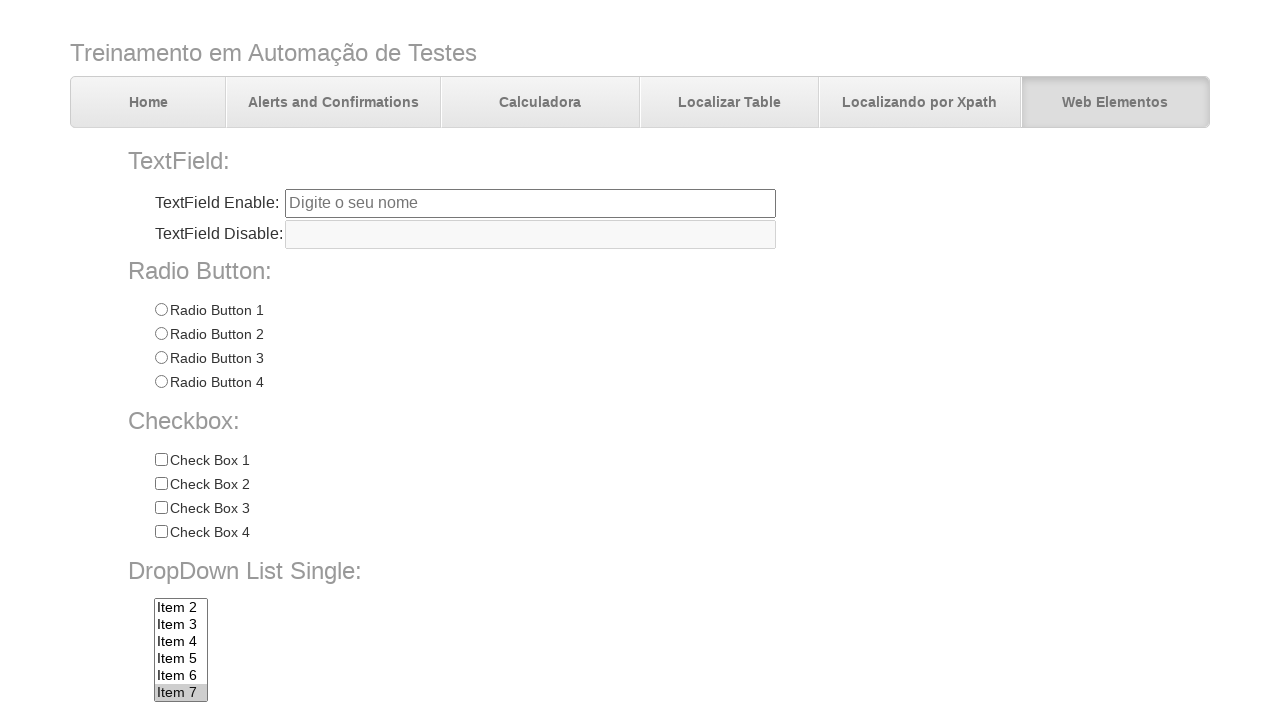